Tests iframe handling and drag-and-drop functionality within a frame

Starting URL: https://jqueryui.com/droppable/

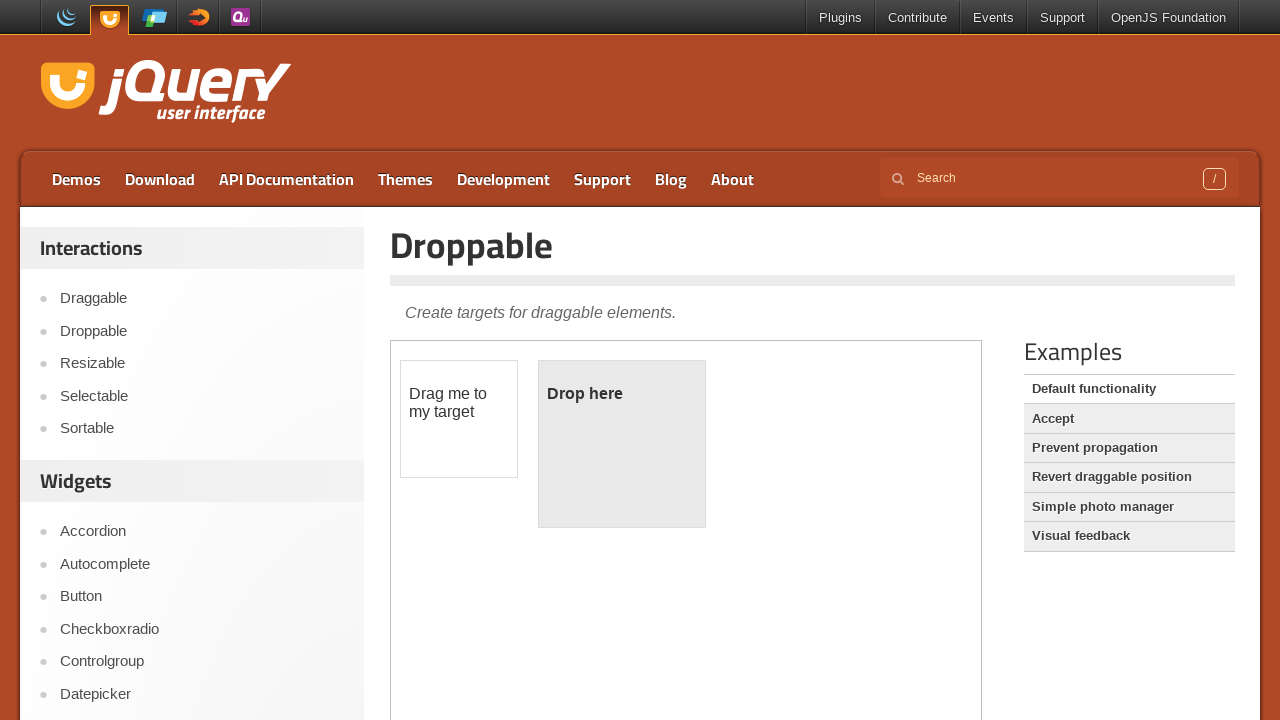

Retrieved iframe count from page
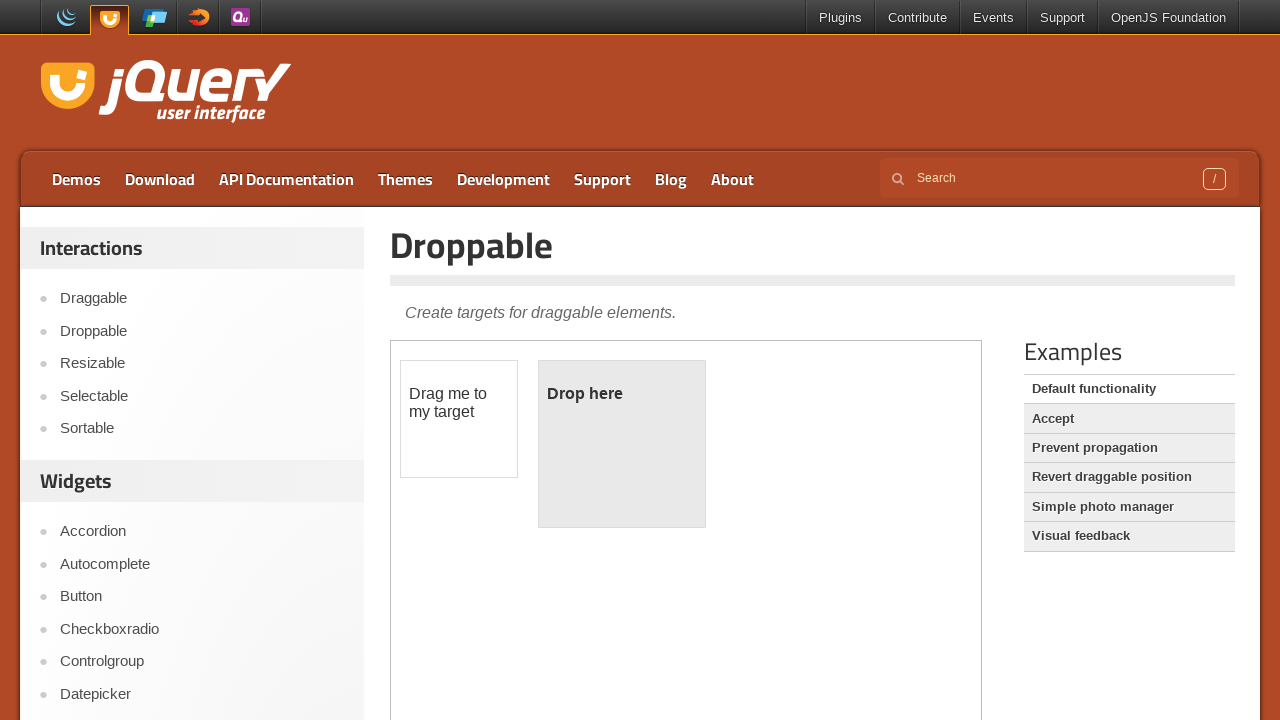

Located demo frame (iframe.demo-frame)
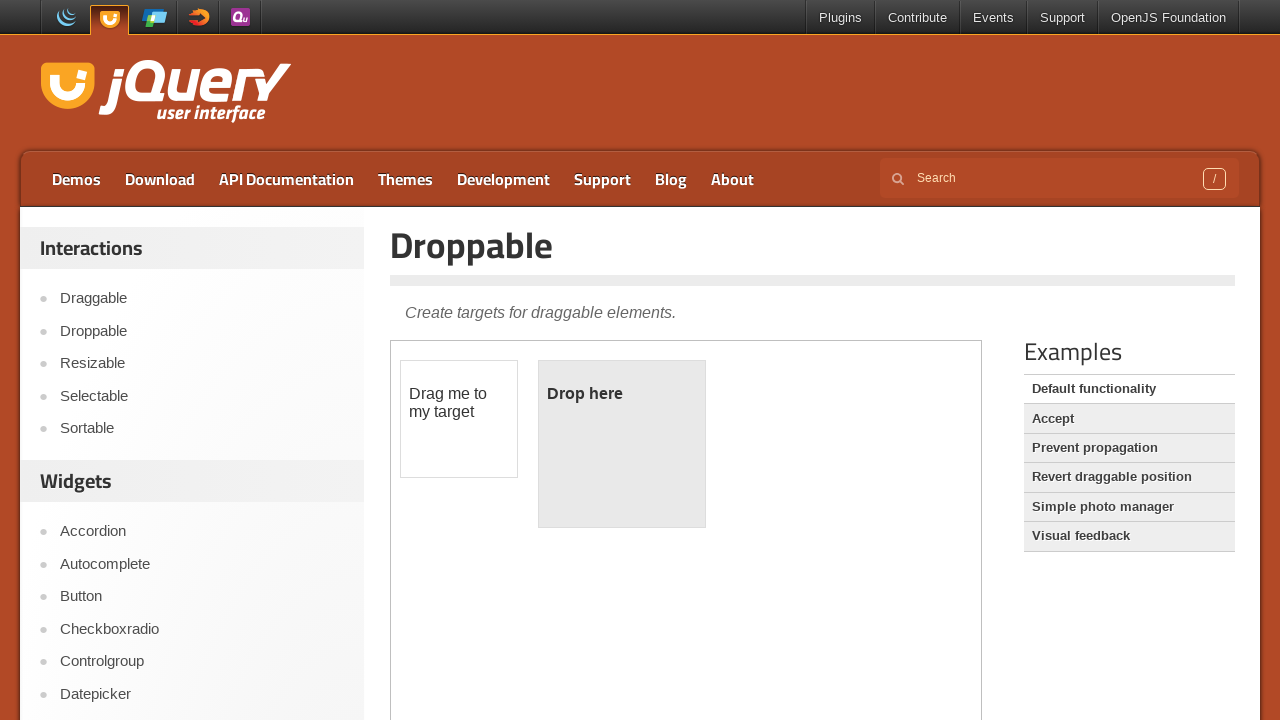

Verified draggable element (#draggable) is visible within frame
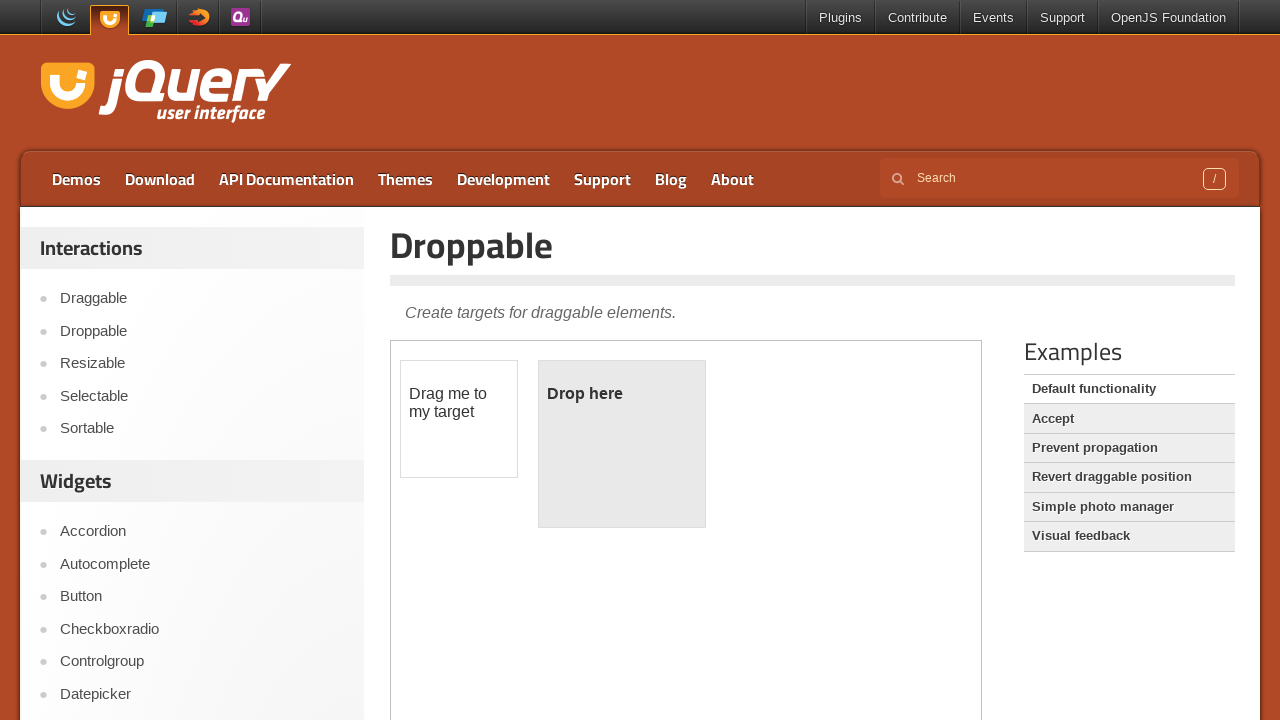

Located source and target elements for drag-and-drop
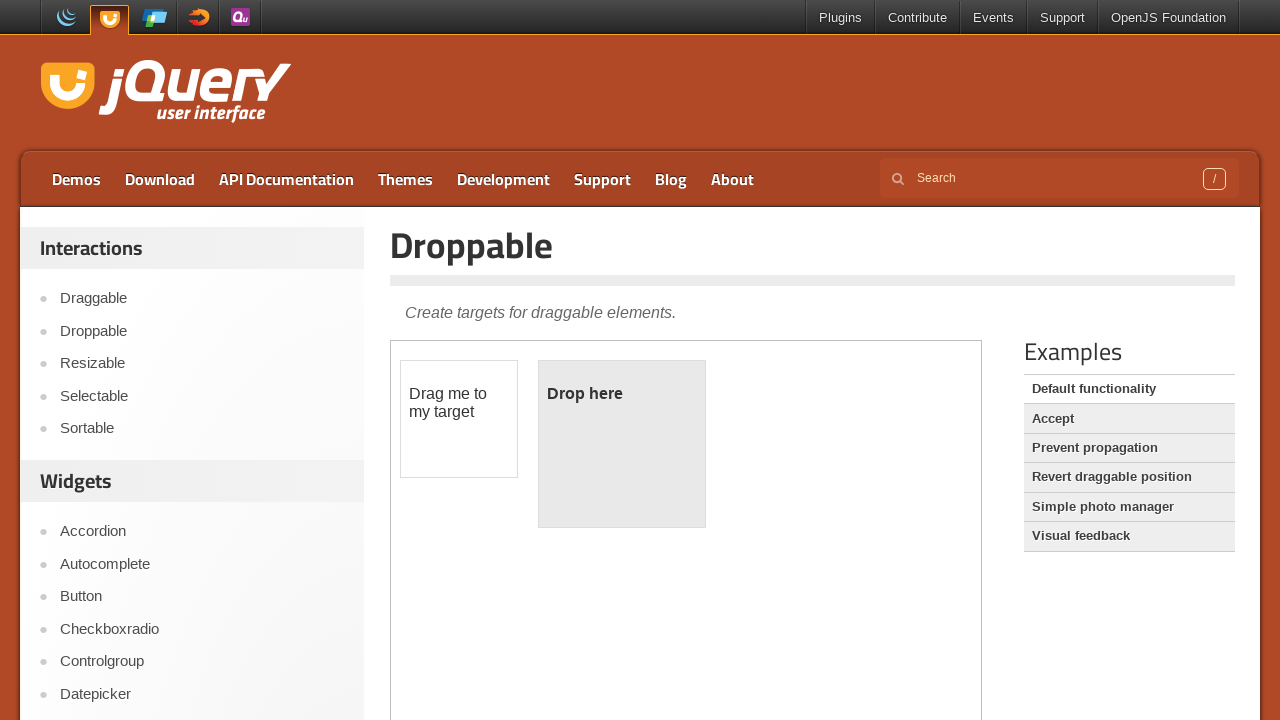

Dragged draggable element (#draggable) to droppable target (#droppable) at (622, 444)
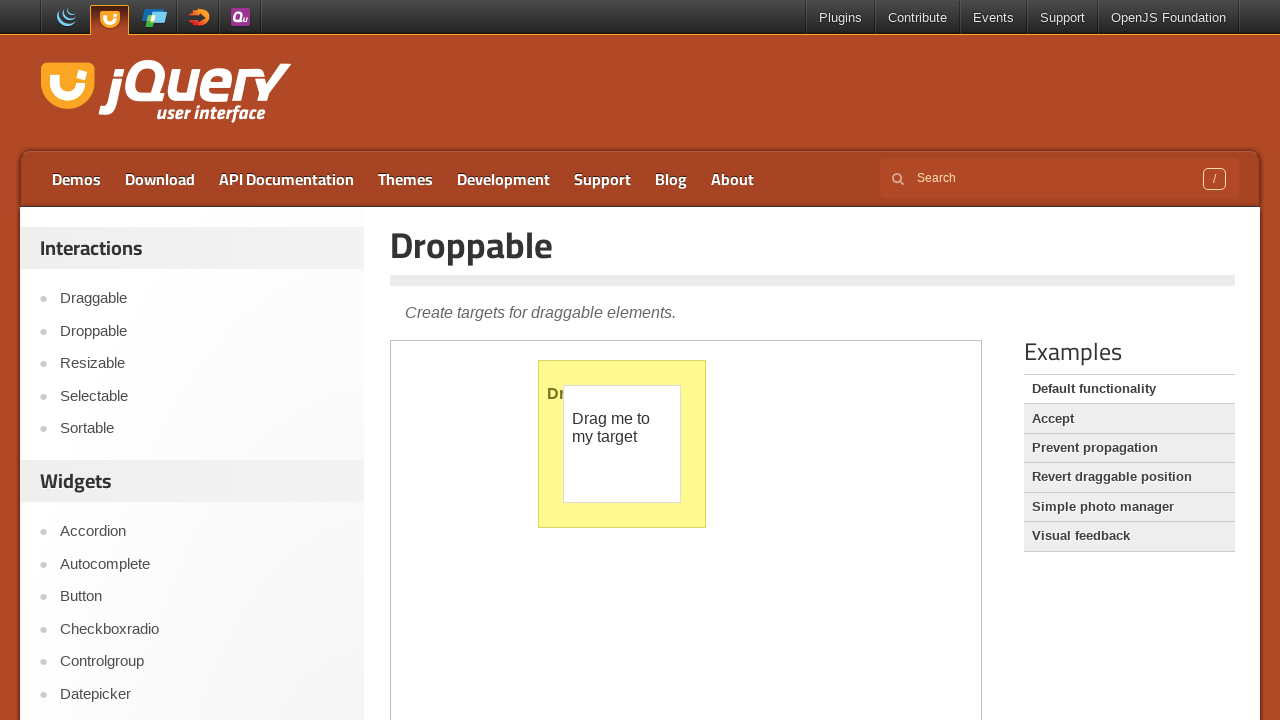

Waited 2 seconds to observe drag-and-drop result
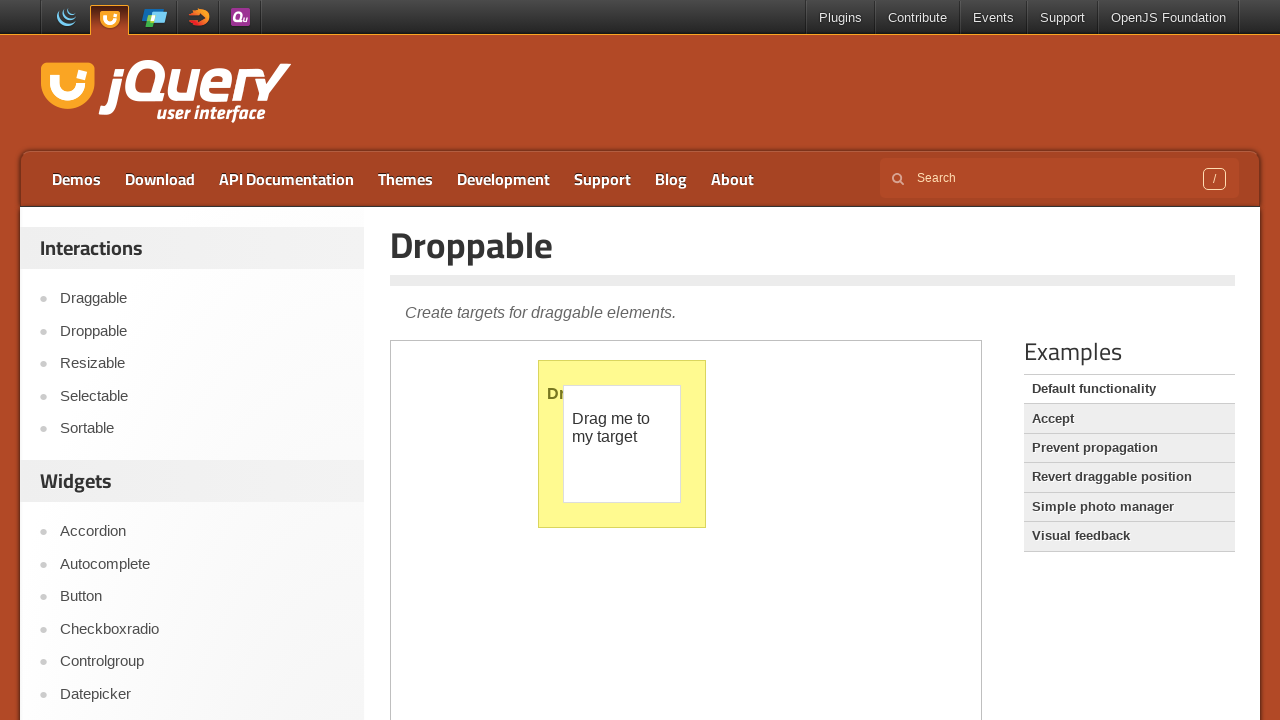

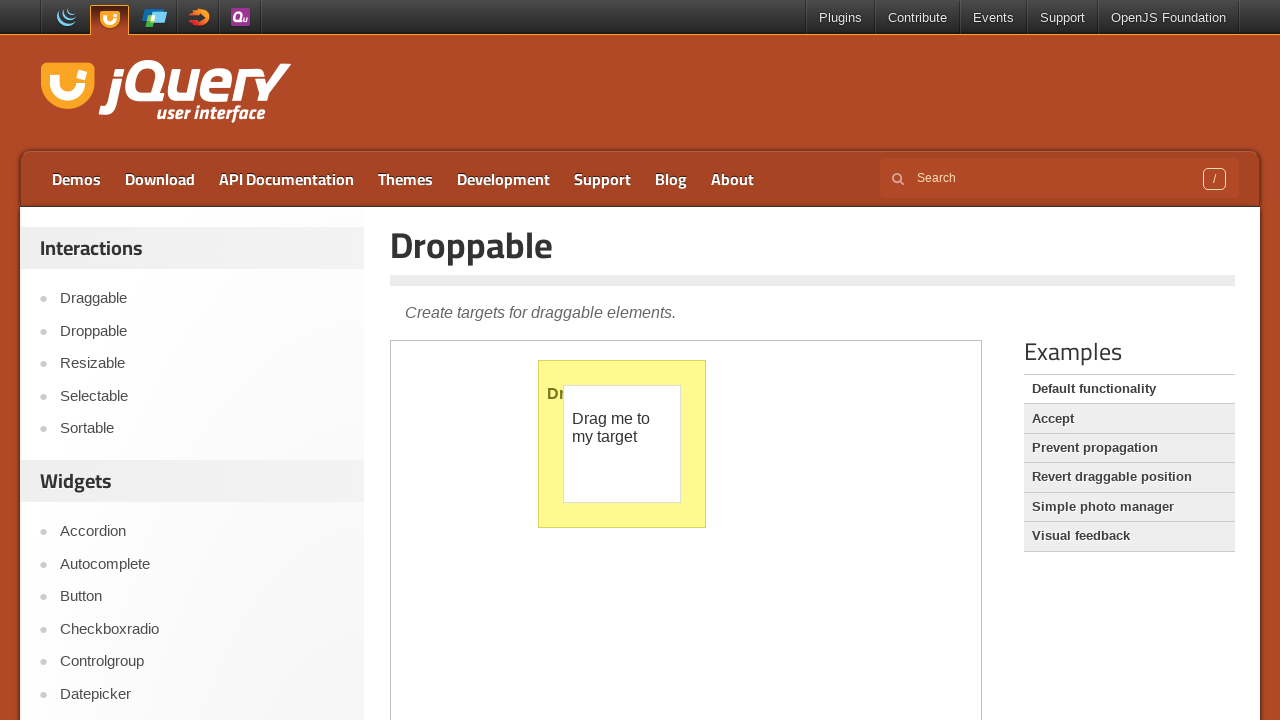